Tests JavaScript confirmation alert by clicking the JS Confirm button, accepting the alert, and verifying the result message shows "You clicked: Ok".

Starting URL: http://practice.cydeo.com/javascript_alerts

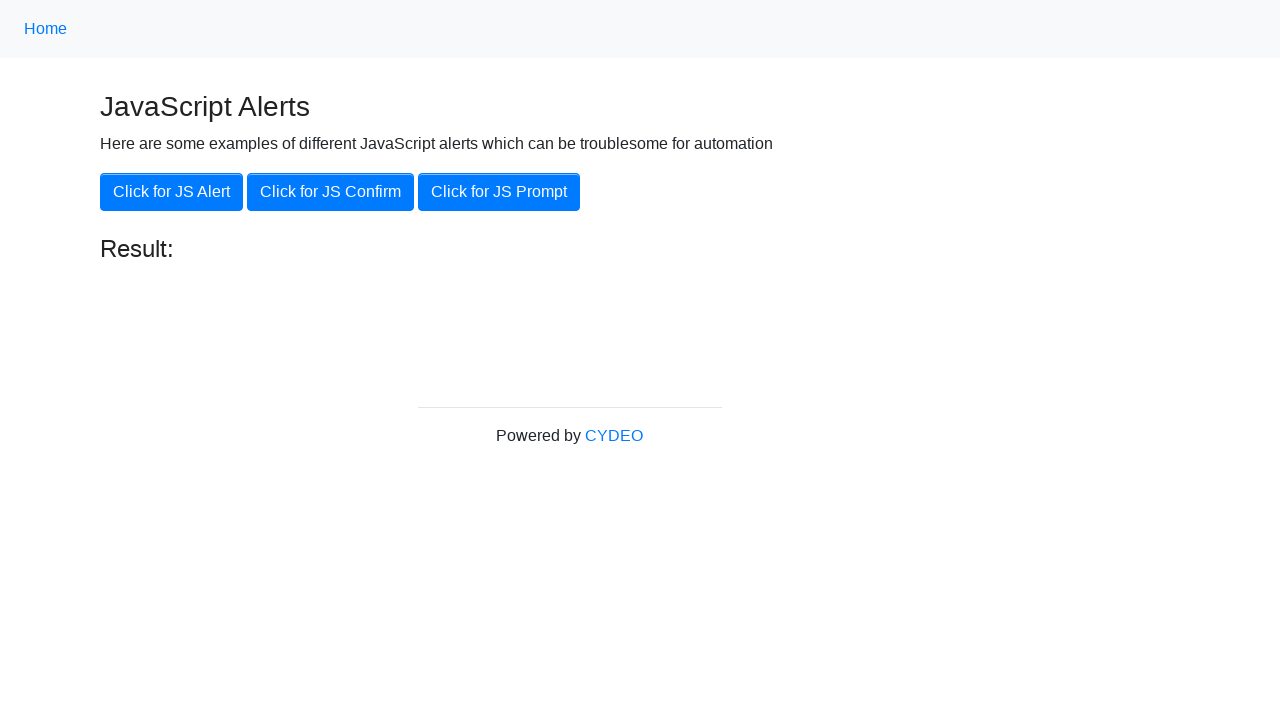

Set up dialog handler to accept confirmation alerts
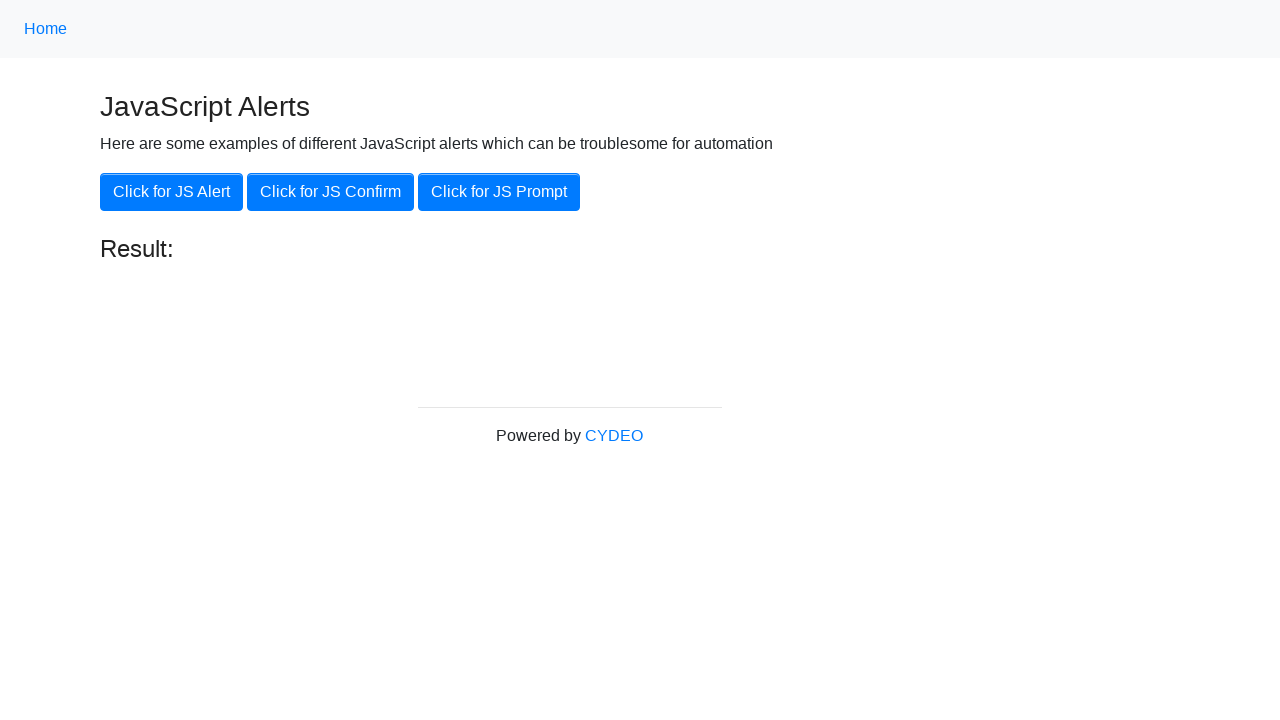

Clicked the 'Click for JS Confirm' button at (330, 192) on xpath=//button[.='Click for JS Confirm']
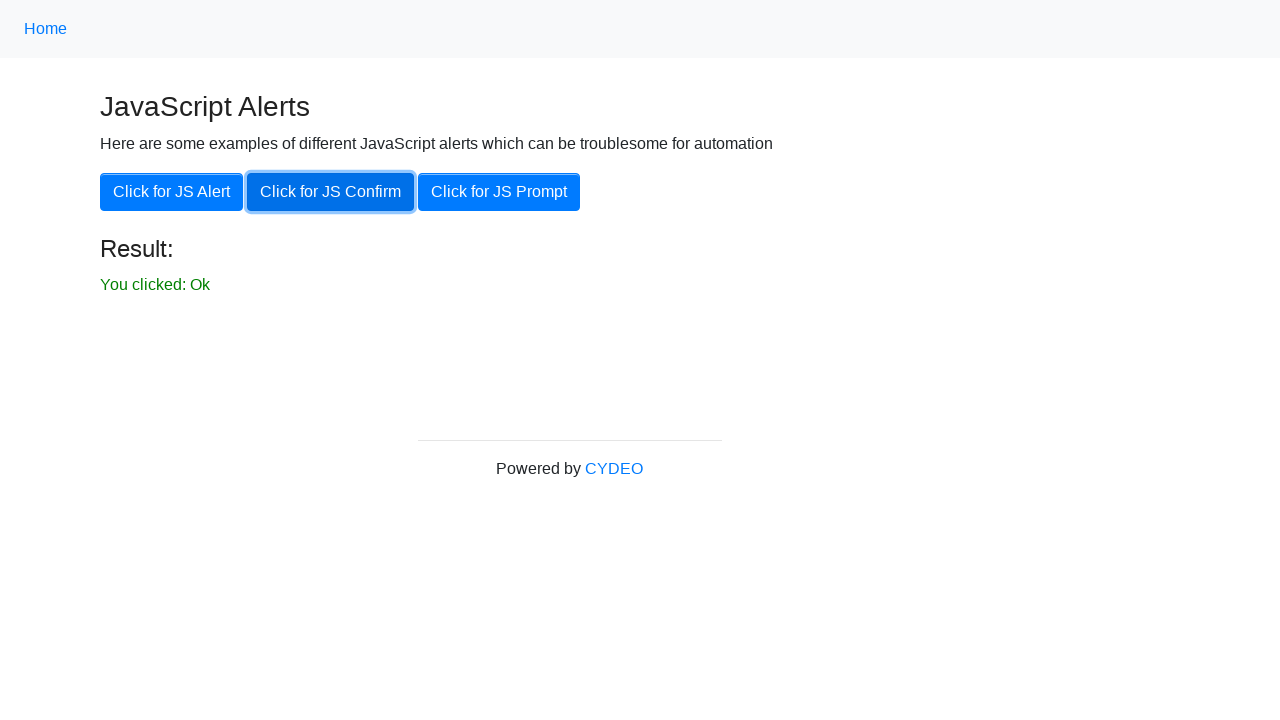

Result text element became visible
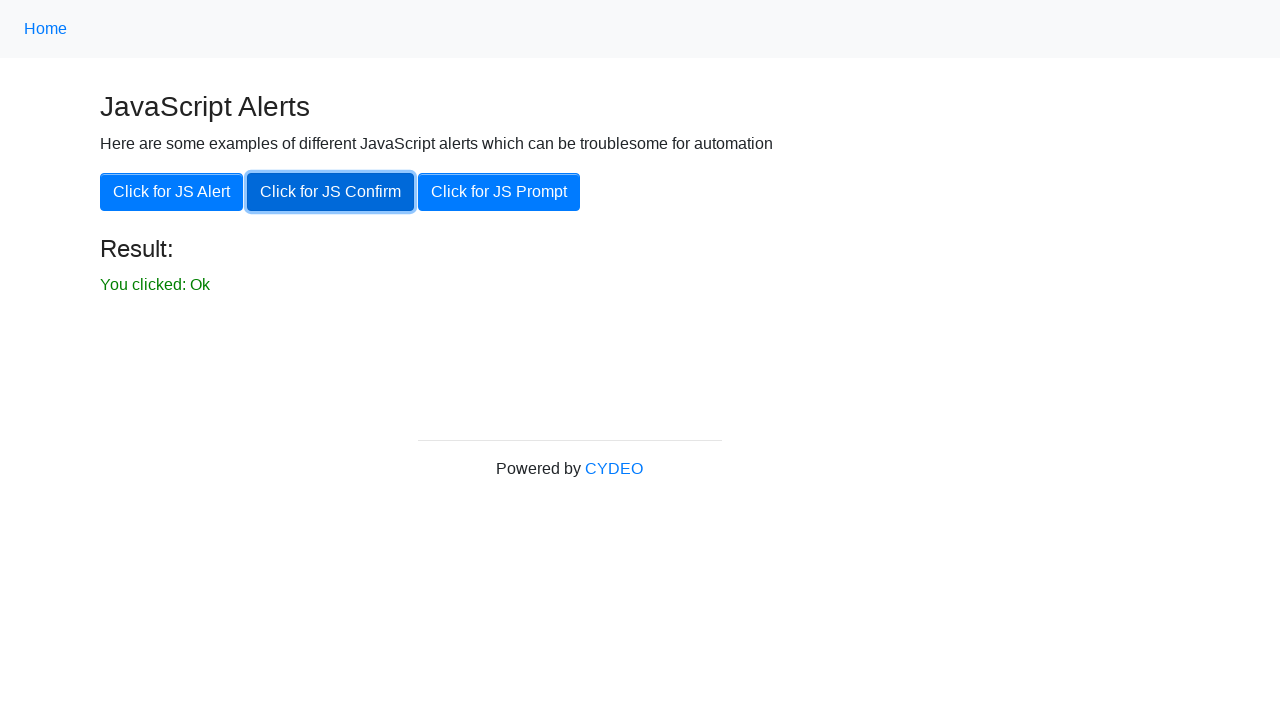

Verified result text shows 'You clicked: Ok'
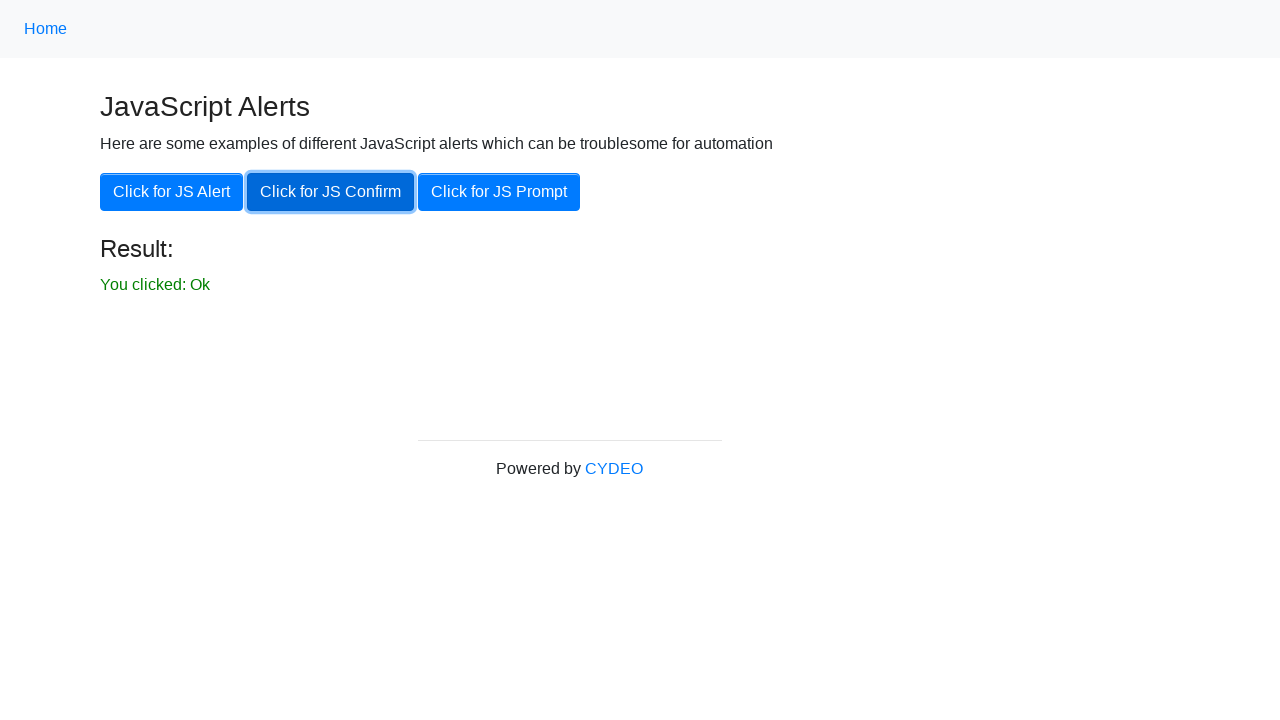

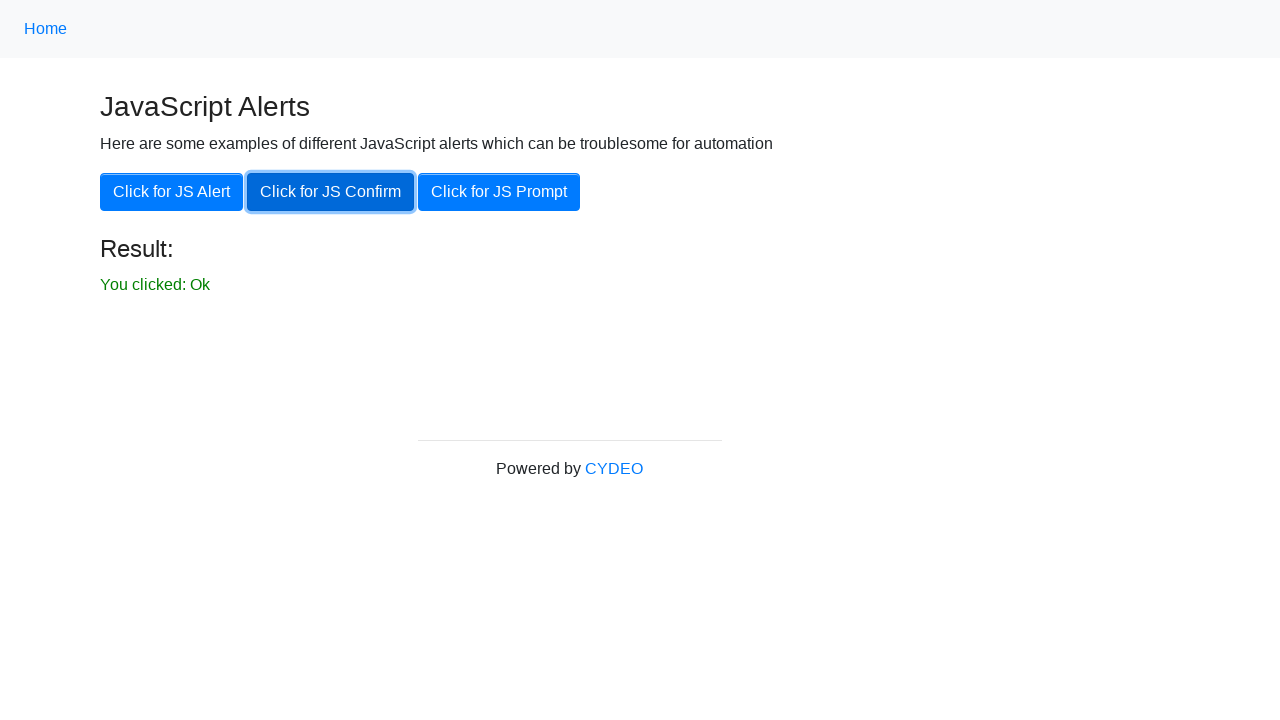